Tests alert validation on Rediff login page by clicking login without entering credentials and verifying the alert message appears

Starting URL: https://www.rediff.com/

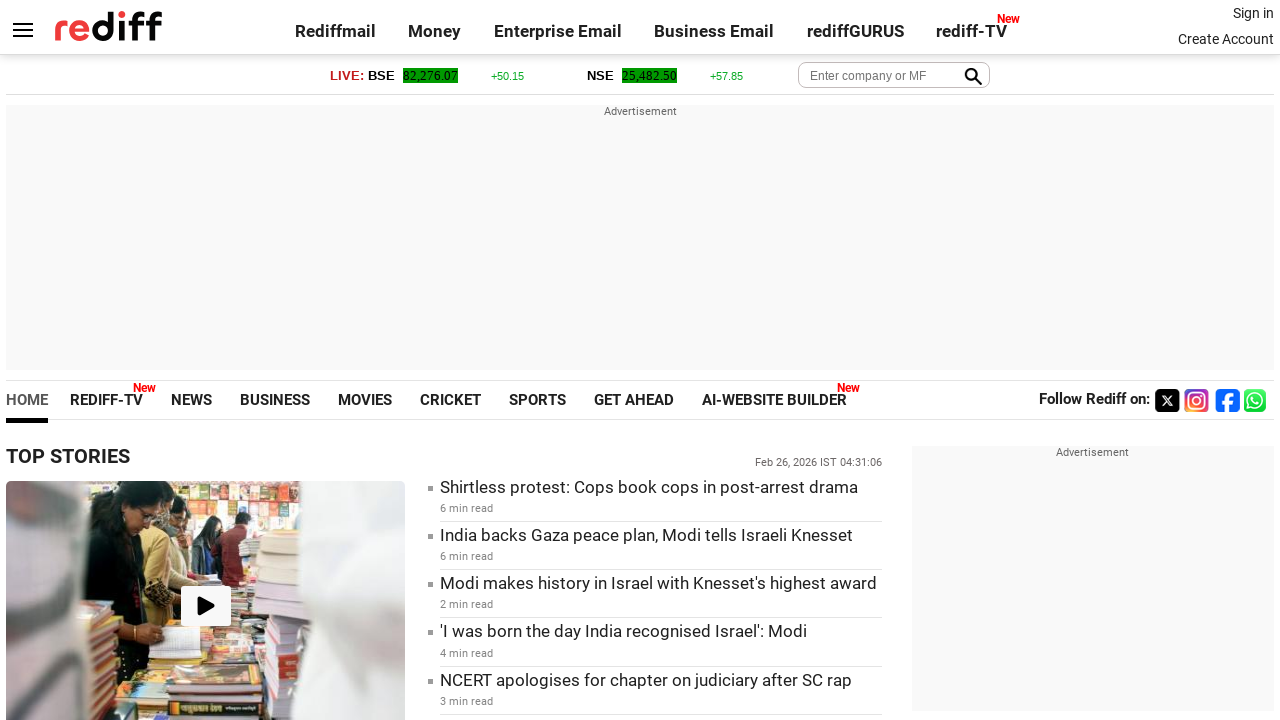

Clicked on sign in link at (1253, 13) on a.signin
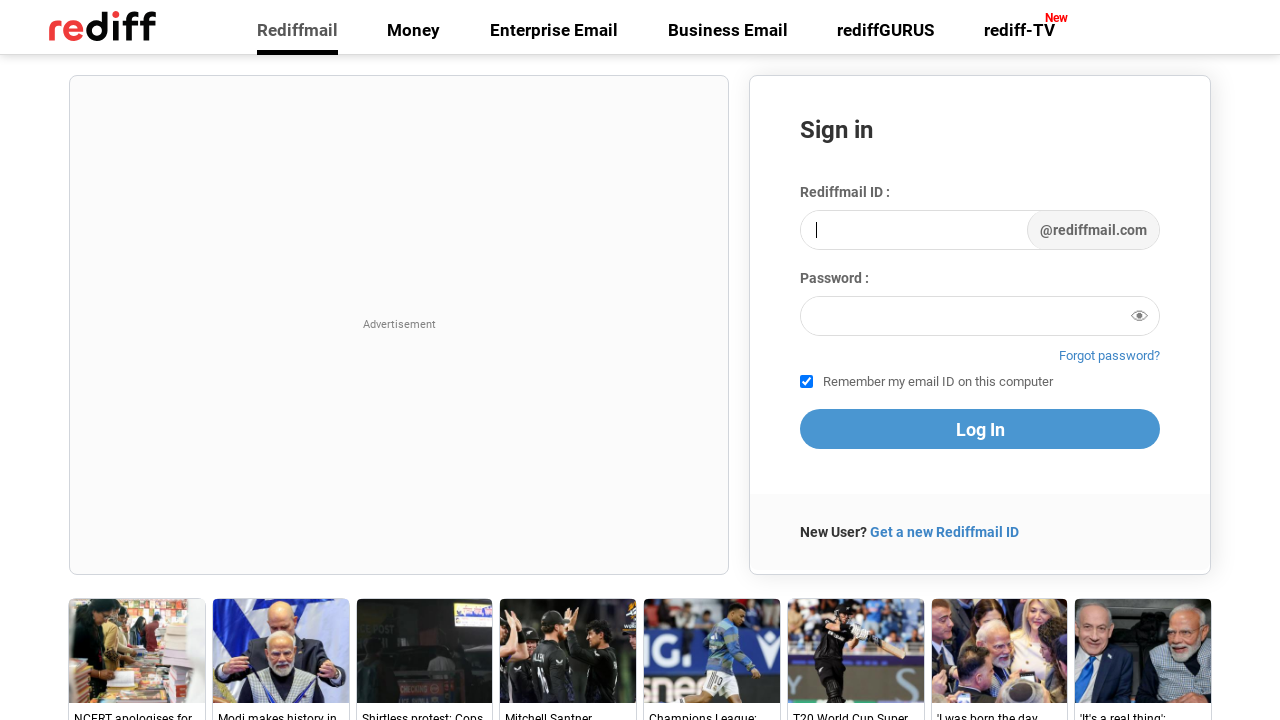

Clicked login button without entering credentials at (980, 429) on button[type='submit']
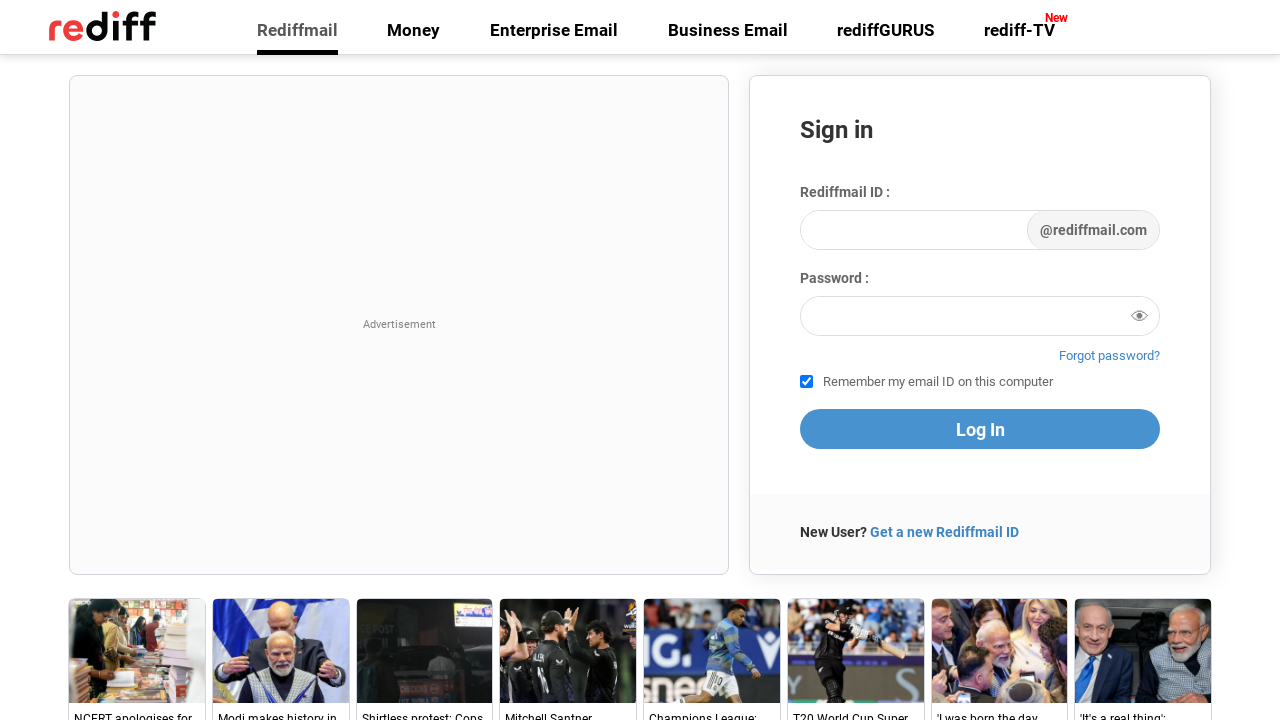

Set up alert dialog handler to accept dialogs
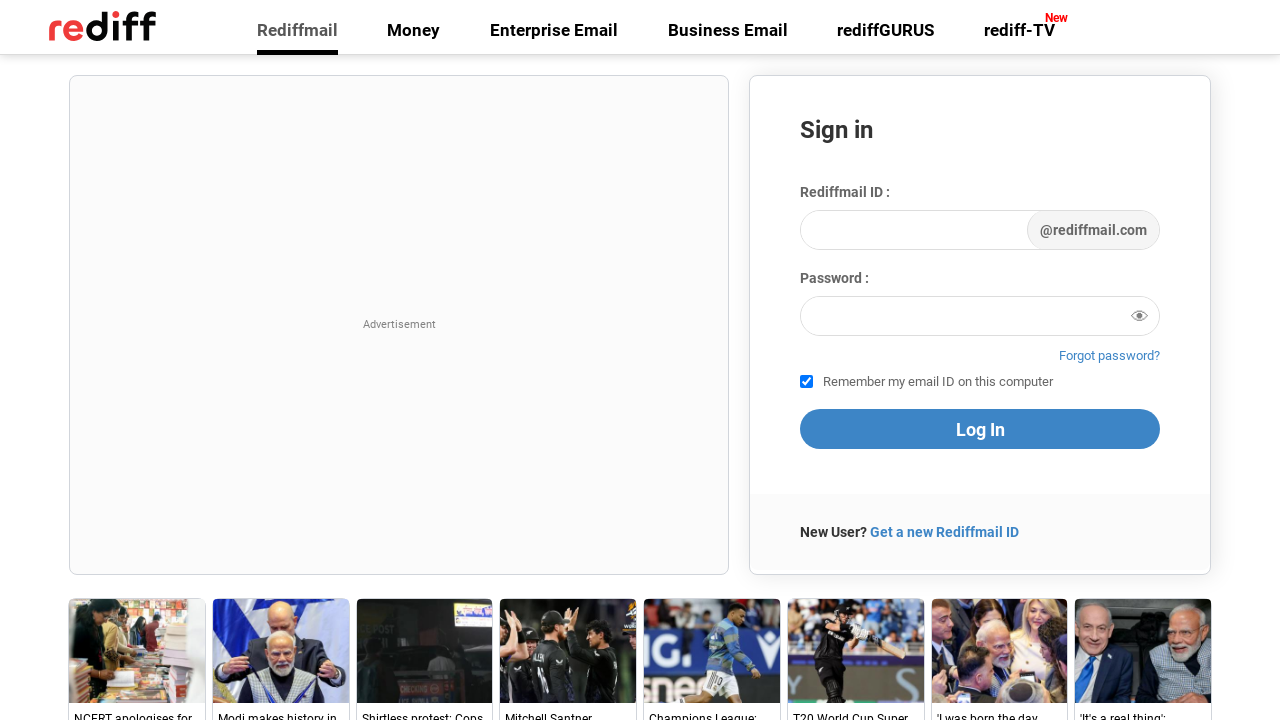

Alert handled successfully
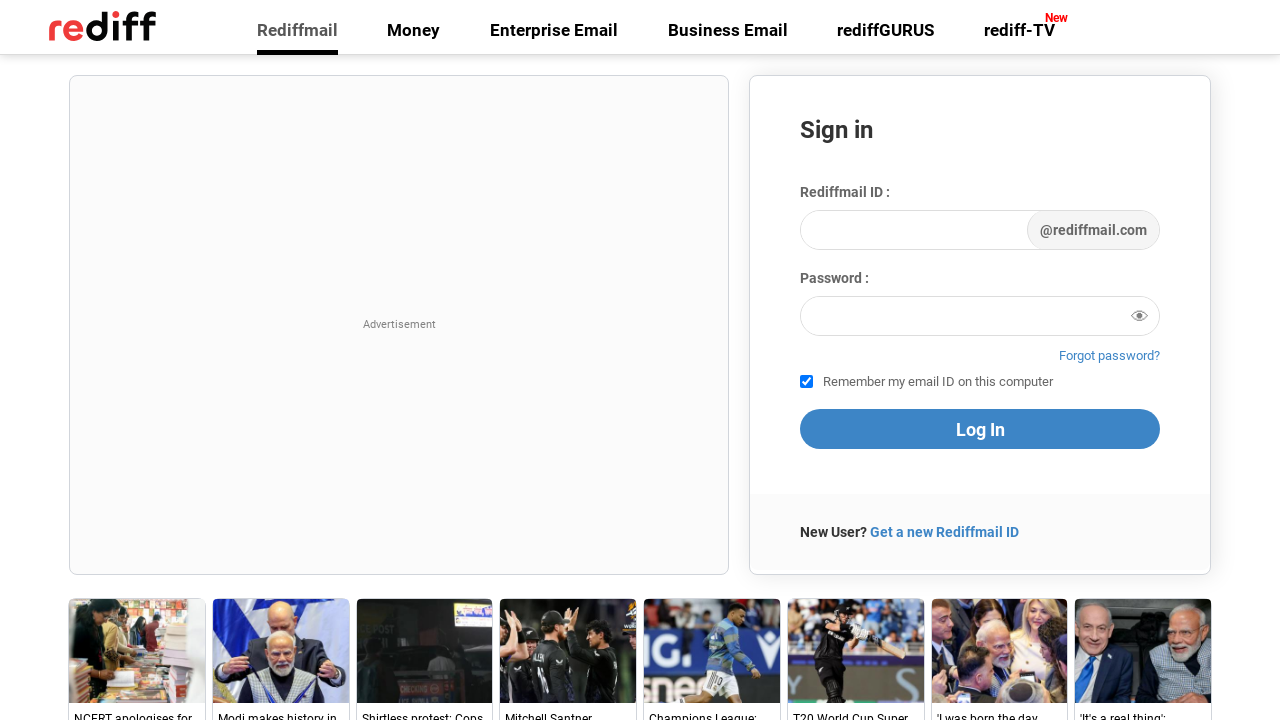

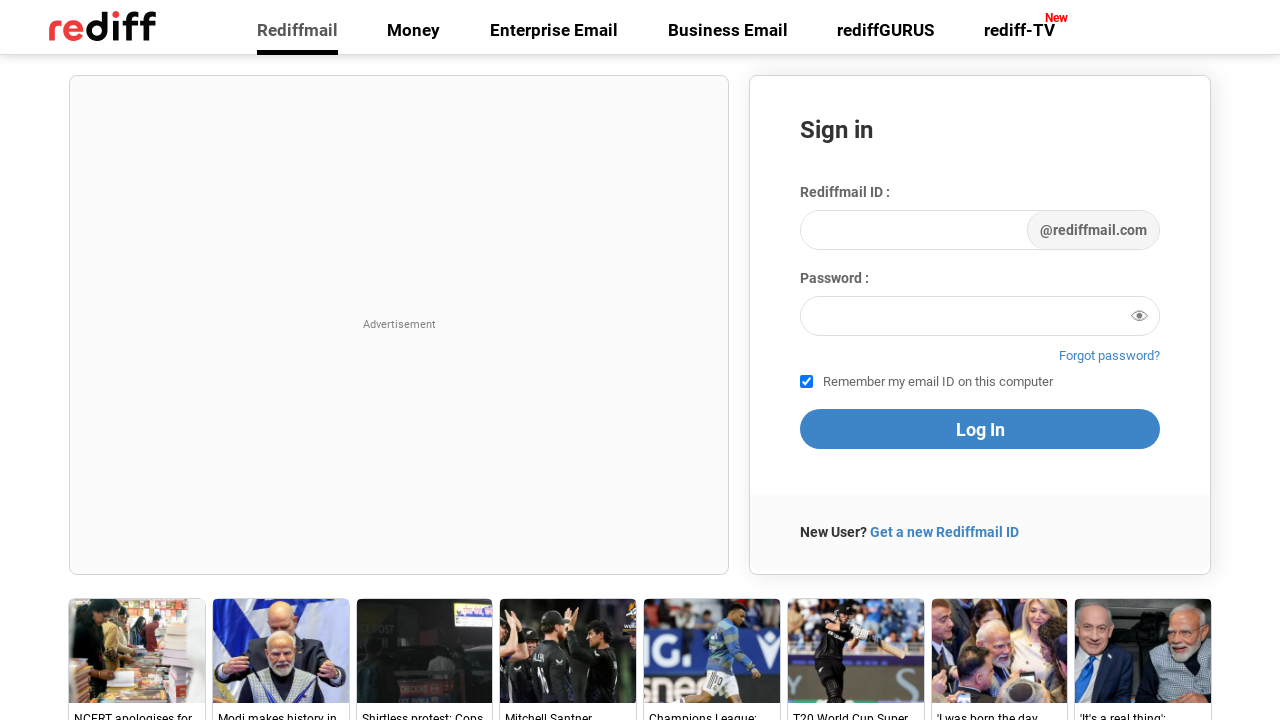